Tests handling a single alert dialog by setting up a one-time dialog handler and clicking buttons that trigger alerts

Starting URL: https://www.leafground.com/alert.xhtml

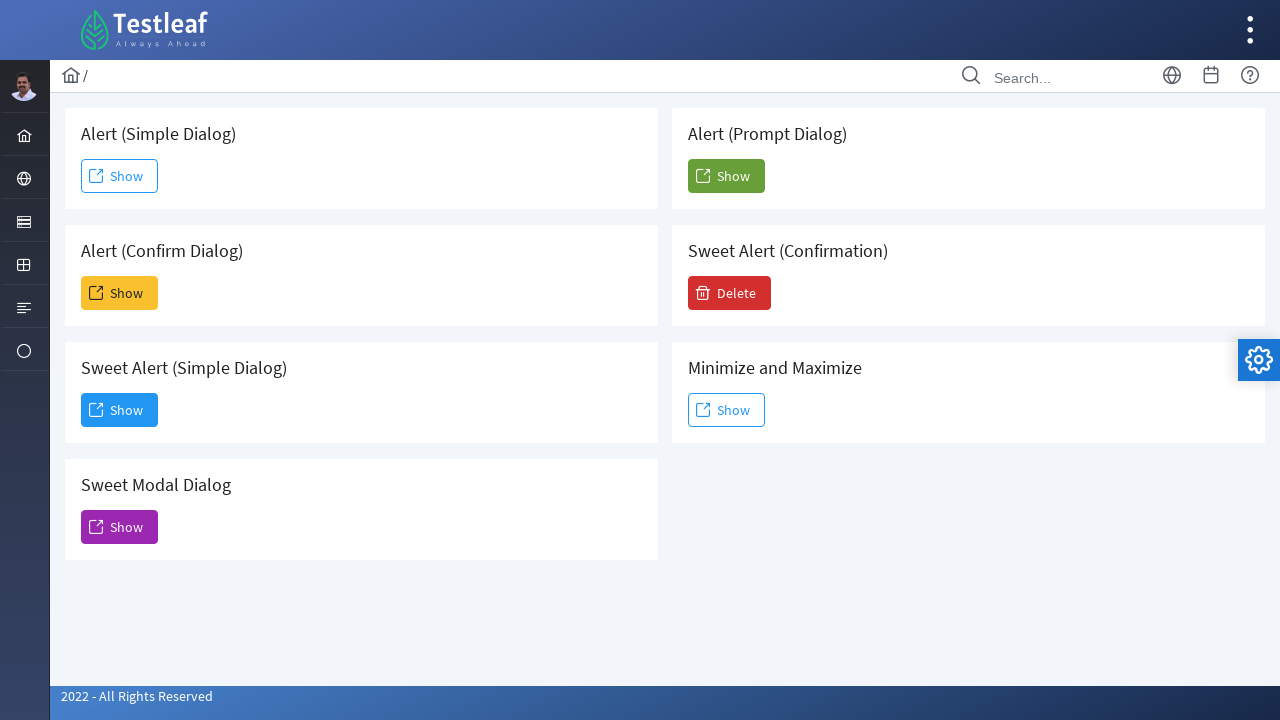

Set up one-time dialog handler to accept alerts
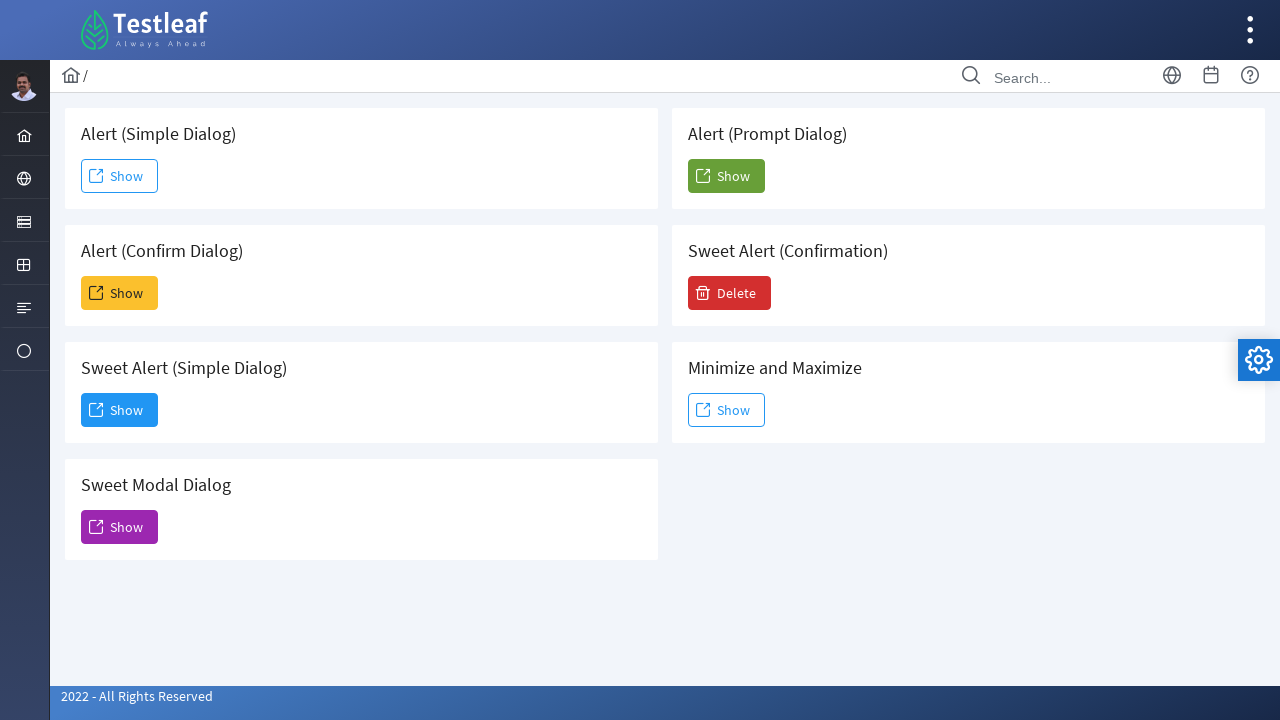

Clicked first submit button to trigger simple alert at (120, 176) on xpath=//button[@type='submit'] >> nth=0
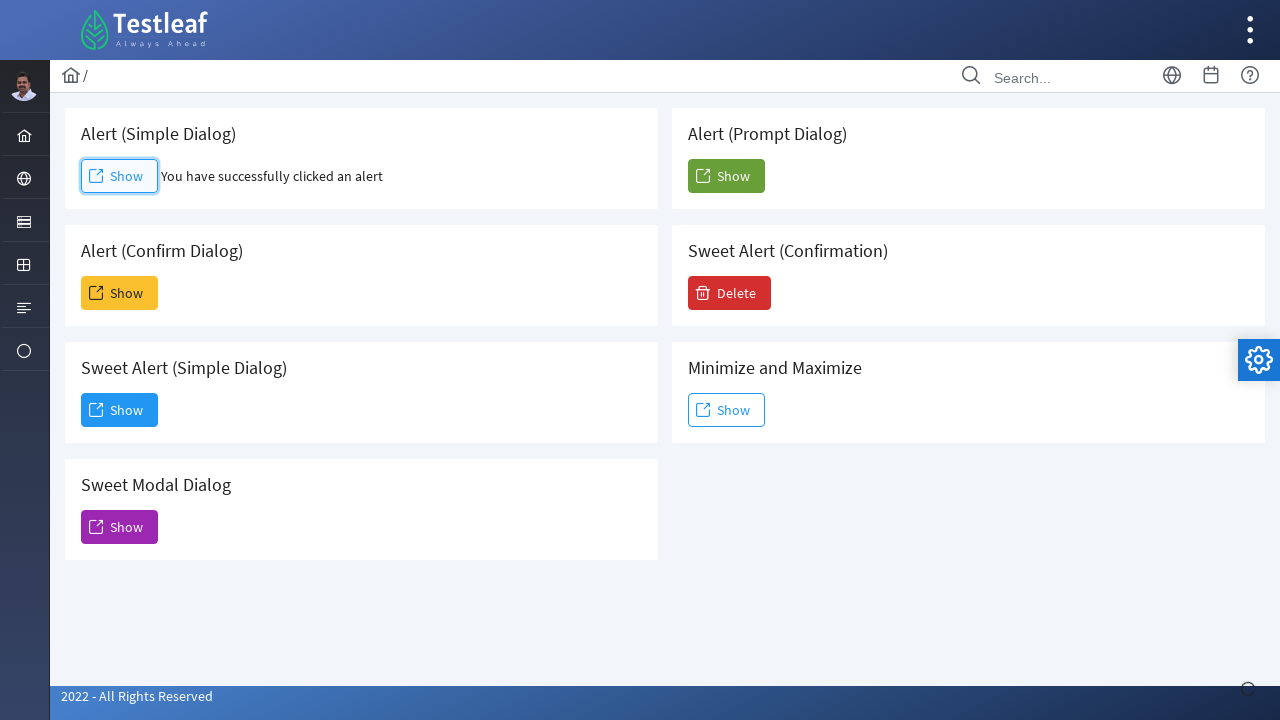

Clicked second submit button to trigger confirm alert at (120, 293) on xpath=//button[@type='submit'] >> nth=1
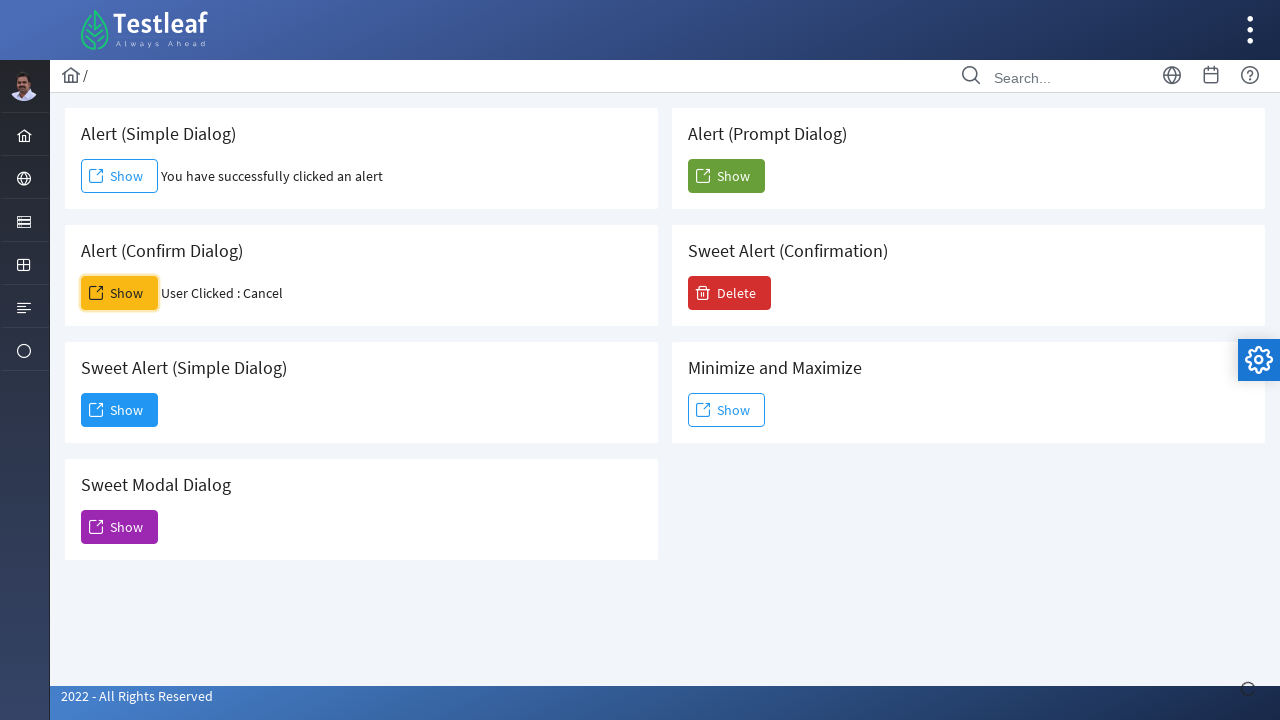

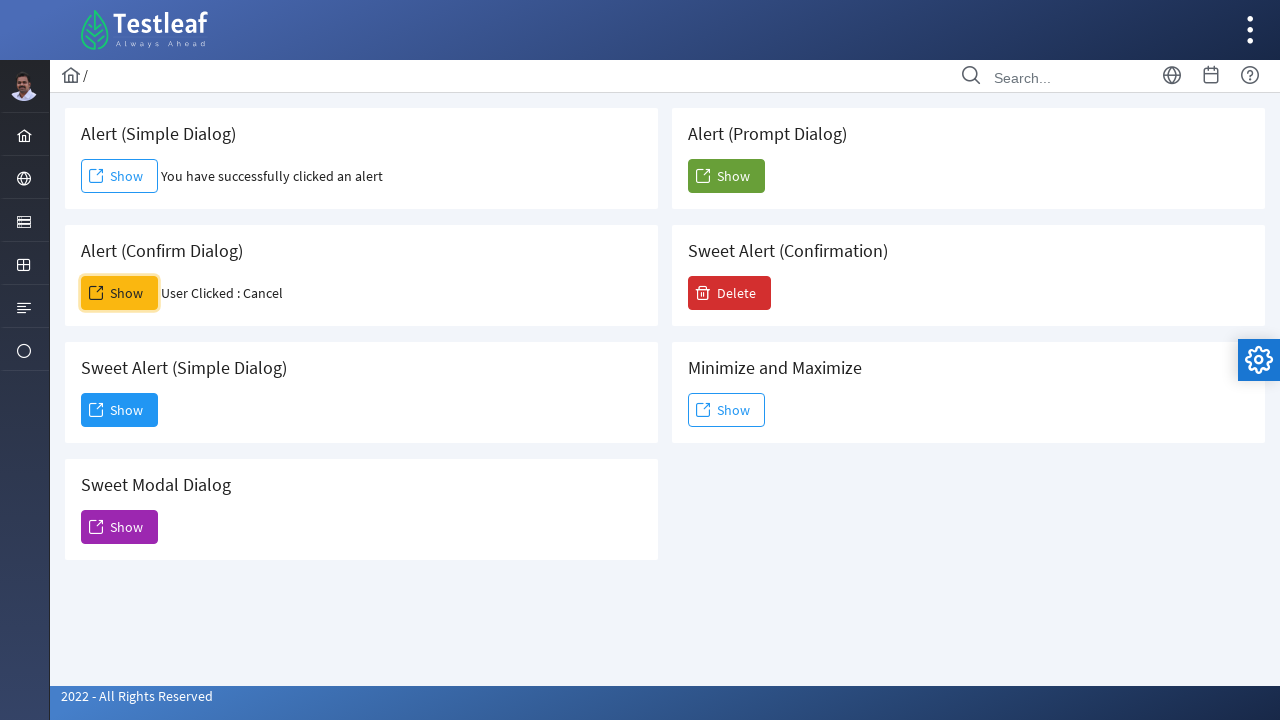